Tests click interactions on the investment calculator page by performing regular click, right-click (context click), and double-click on the Calculate button.

Starting URL: https://www.calculator.net/investment-calculator.html

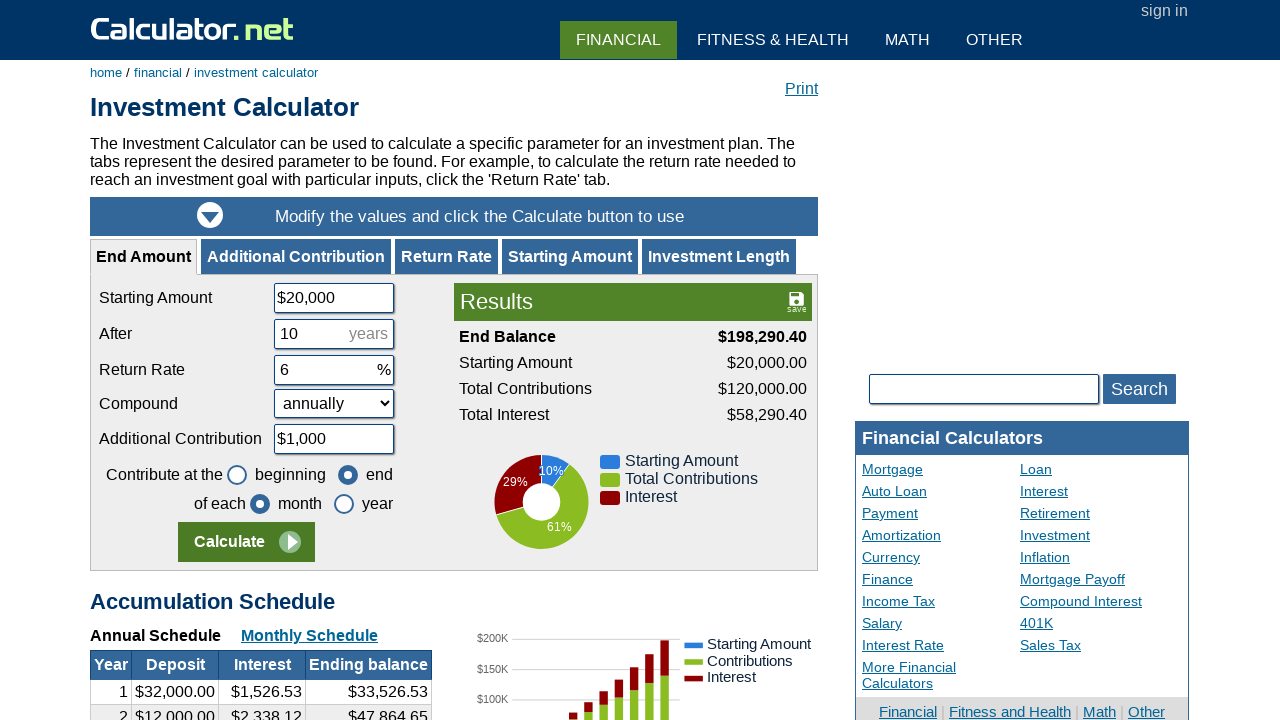

Navigated to investment calculator page
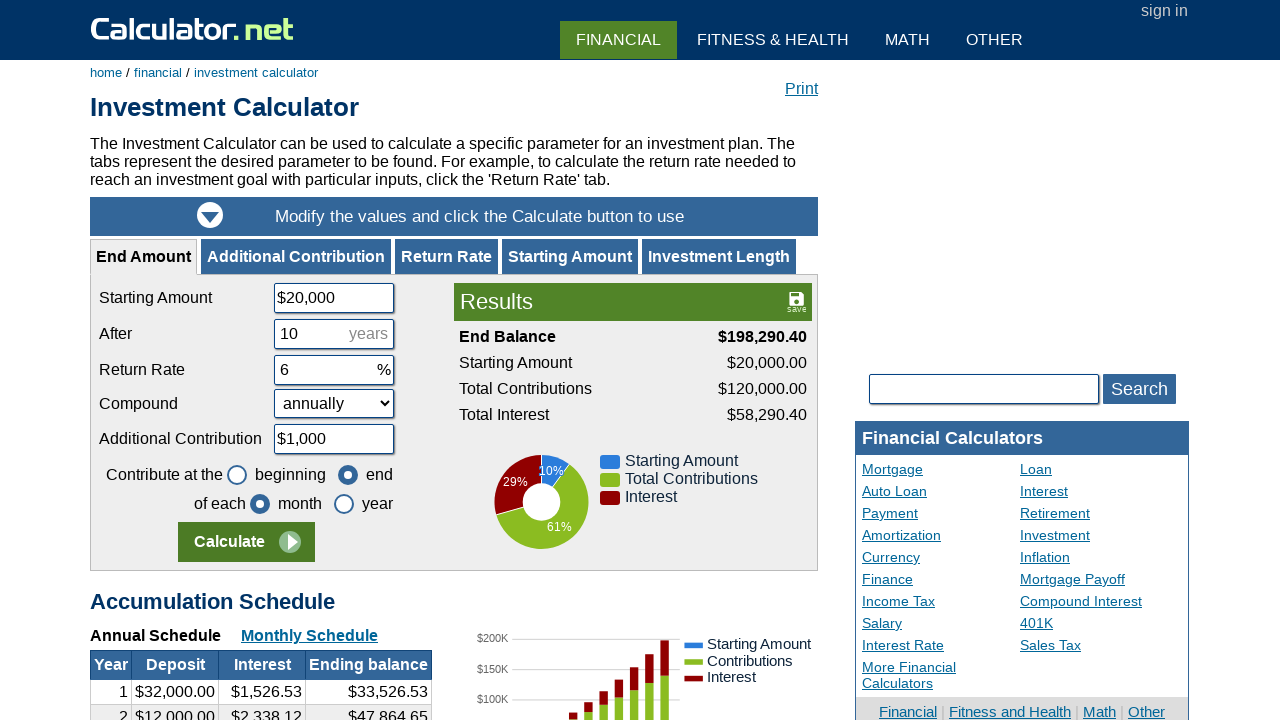

Performed regular click on Calculate button at (246, 542) on input[value='Calculate']
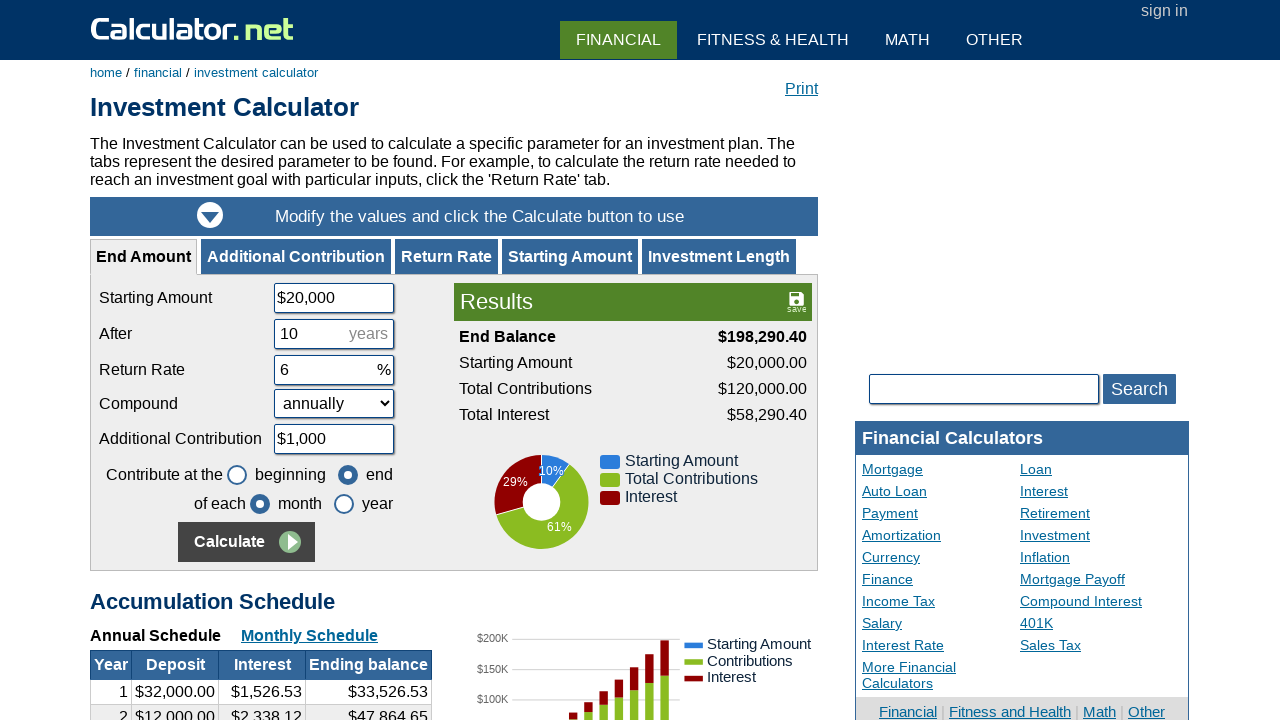

Performed right-click (context click) on Calculate button at (246, 542) on input[value='Calculate']
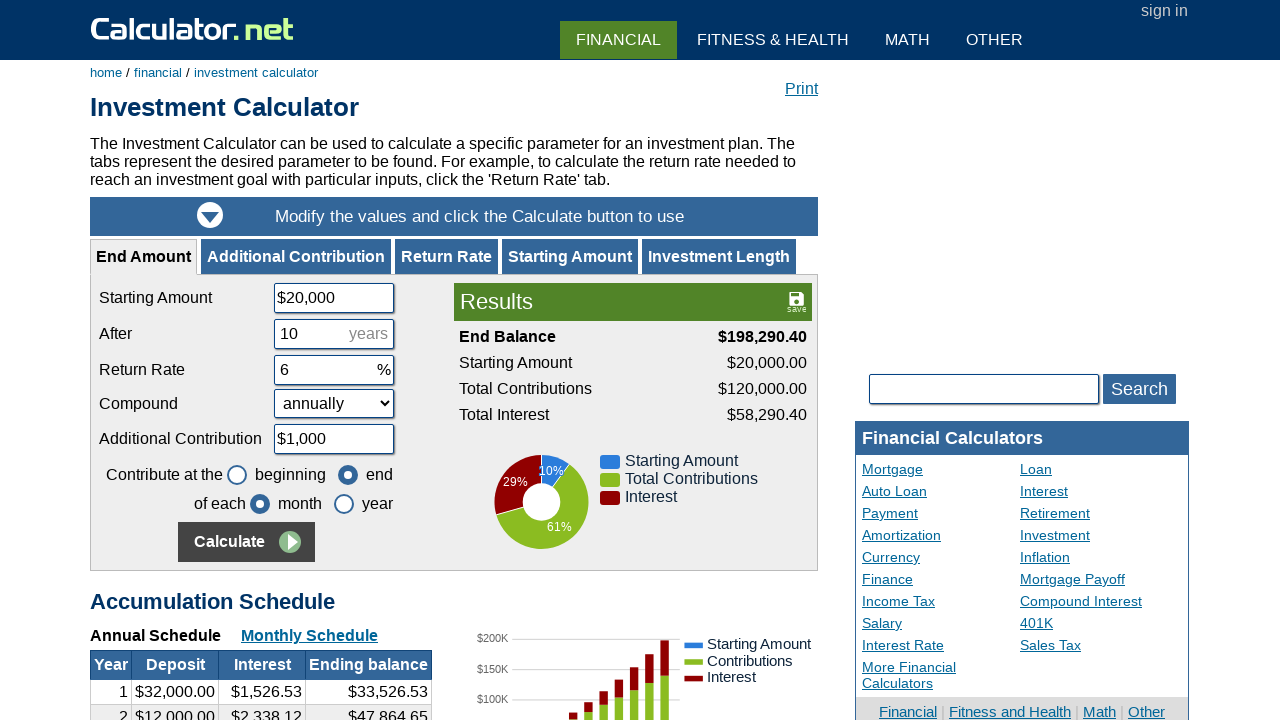

Performed double-click on Calculate button at (246, 542) on input[value='Calculate']
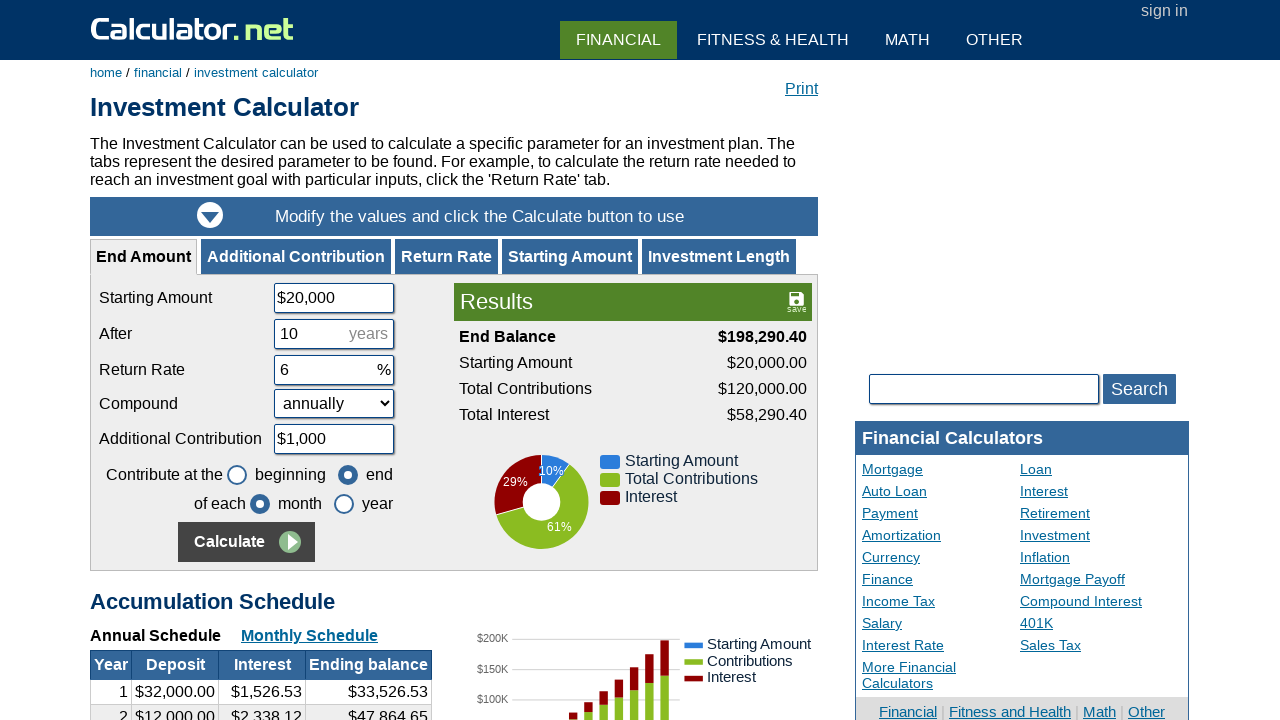

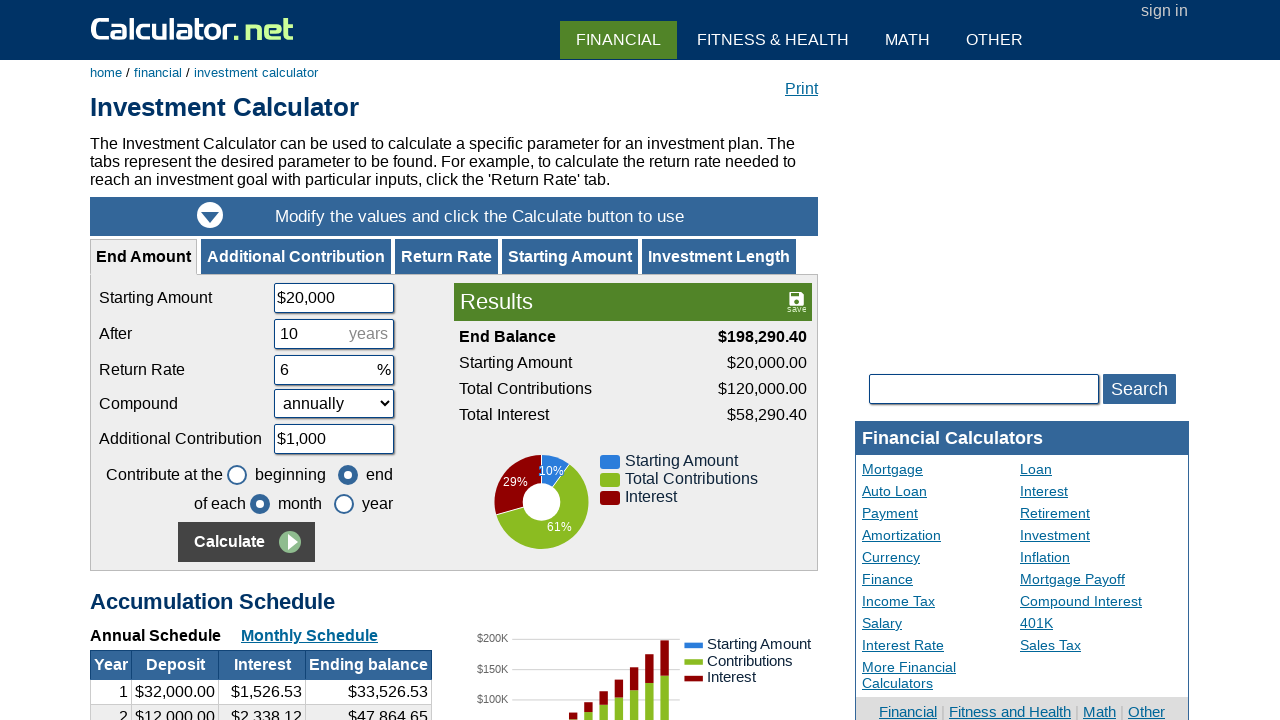